Tests a registration form by filling in user details and verifying successful registration message

Starting URL: http://suninjuly.github.io/registration2.html

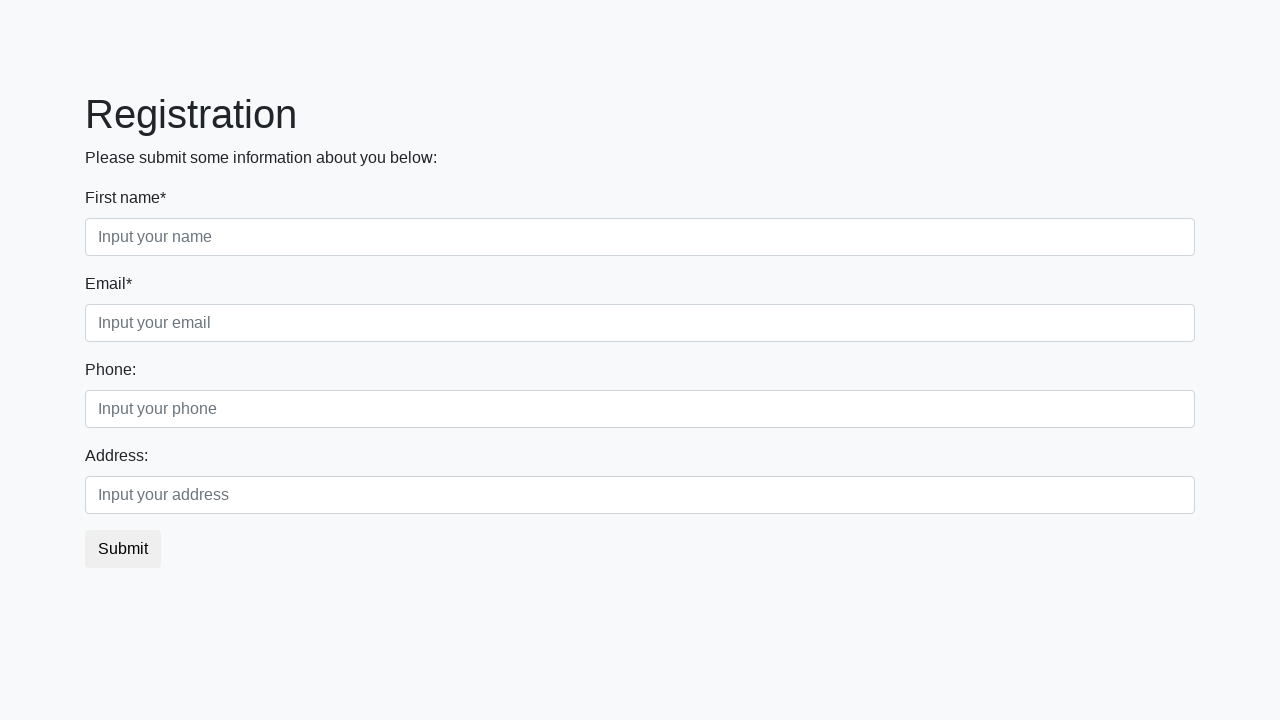

Filled first name field with 'Michael' on .first
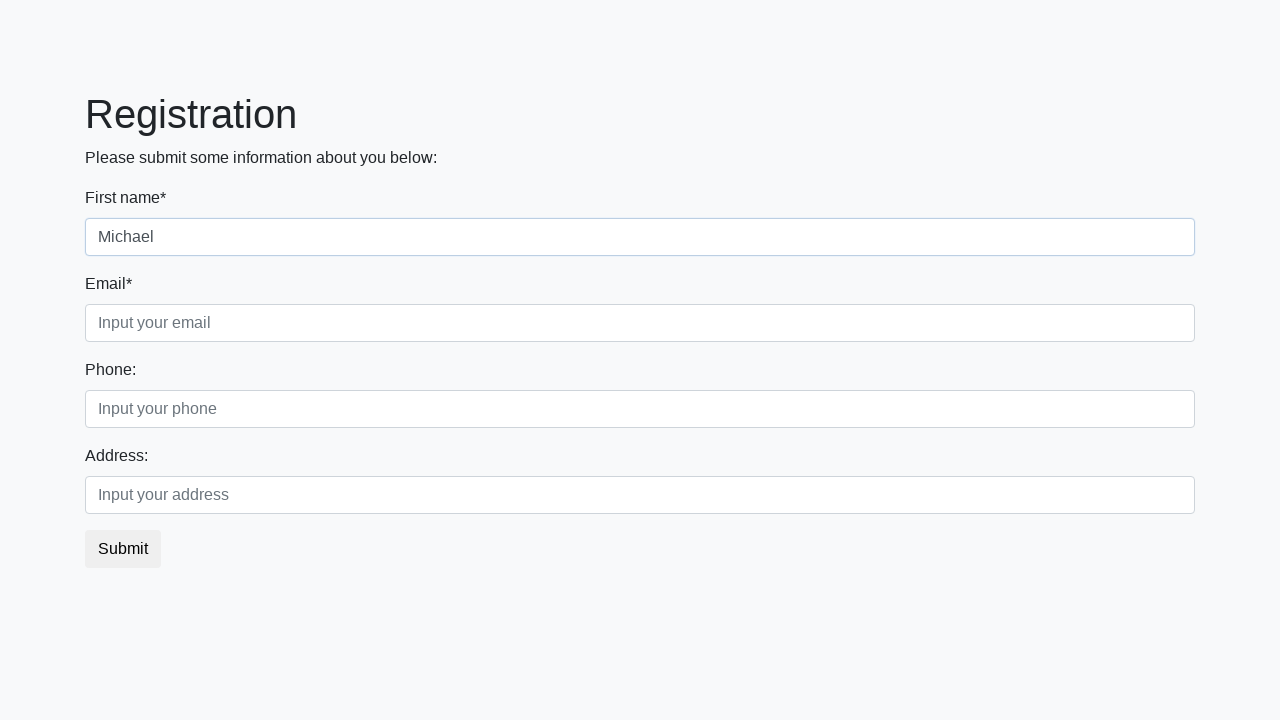

Filled last name field with 'Johnson' on .second
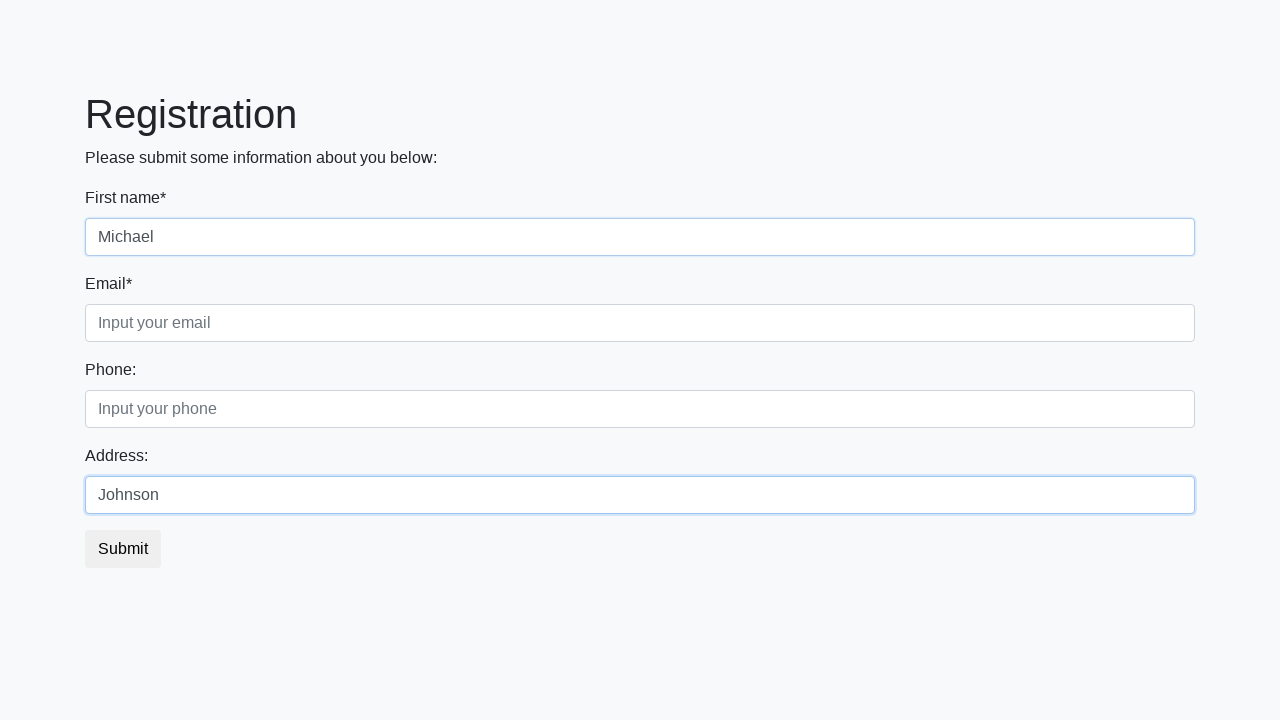

Filled email field with 'mjohnson@example.com' on .third
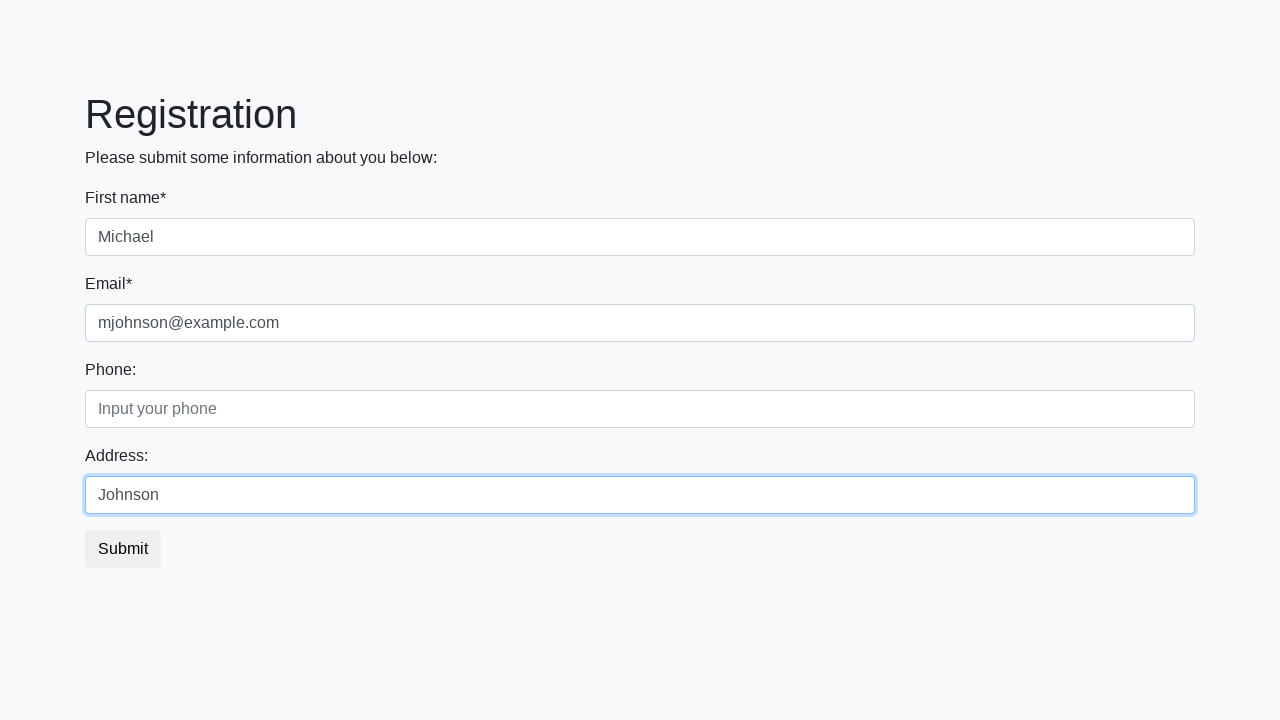

Clicked submit button to register at (123, 549) on button.btn
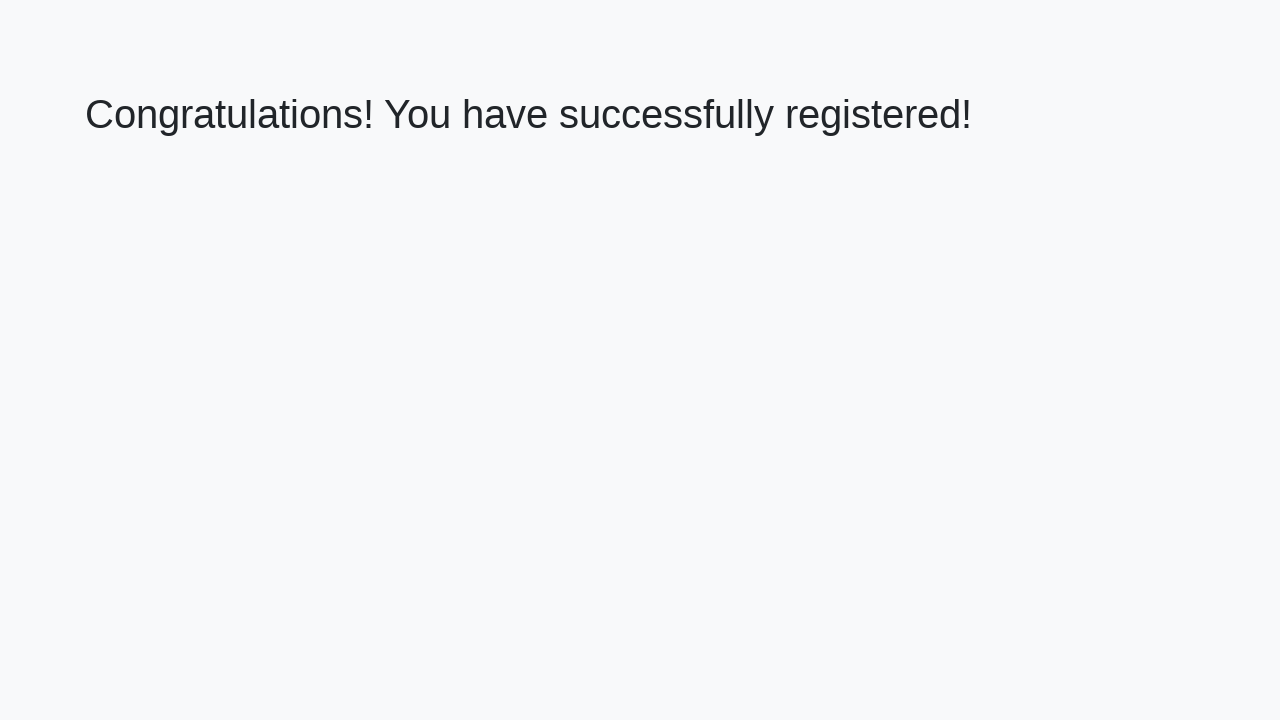

Success message heading loaded
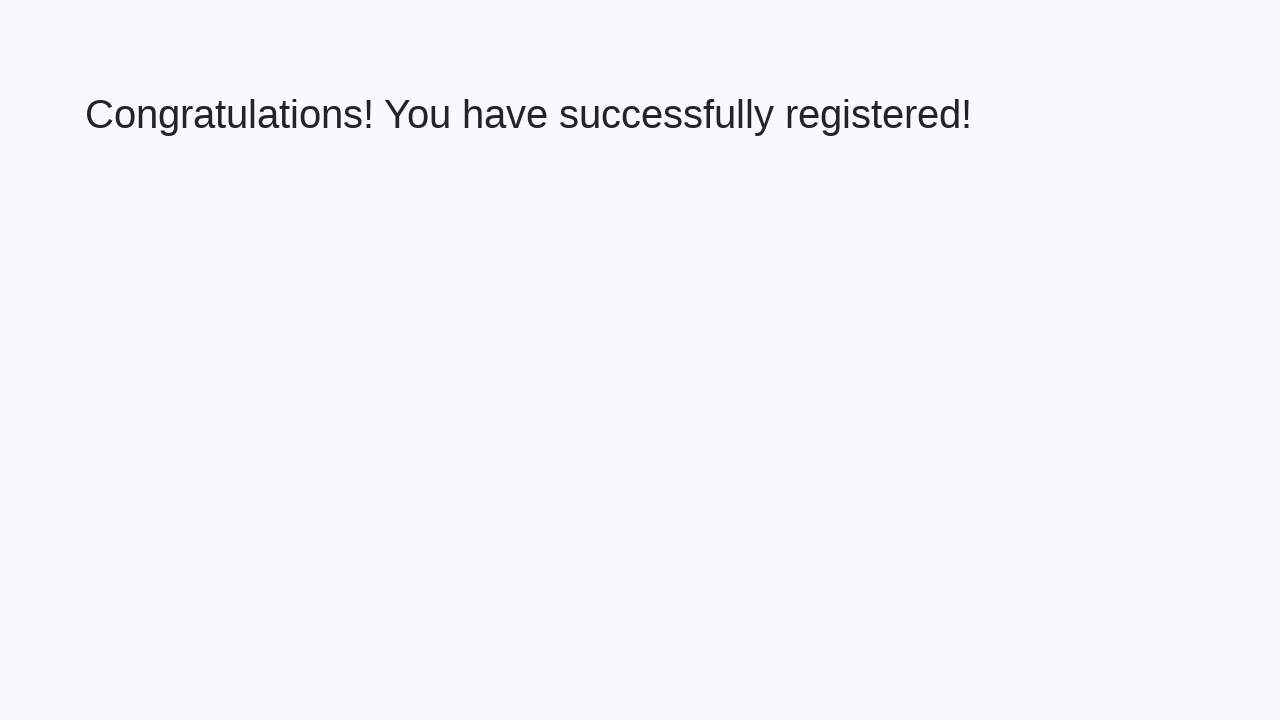

Retrieved success message text
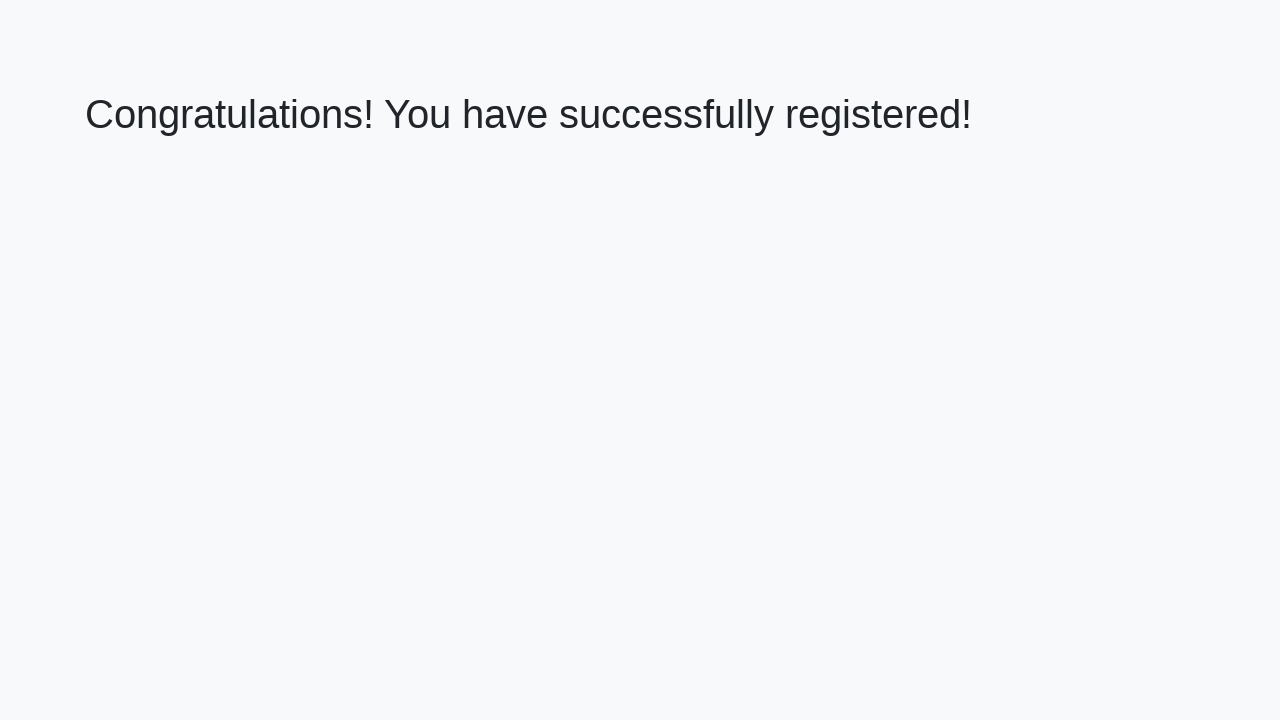

Verified success message matches expected text
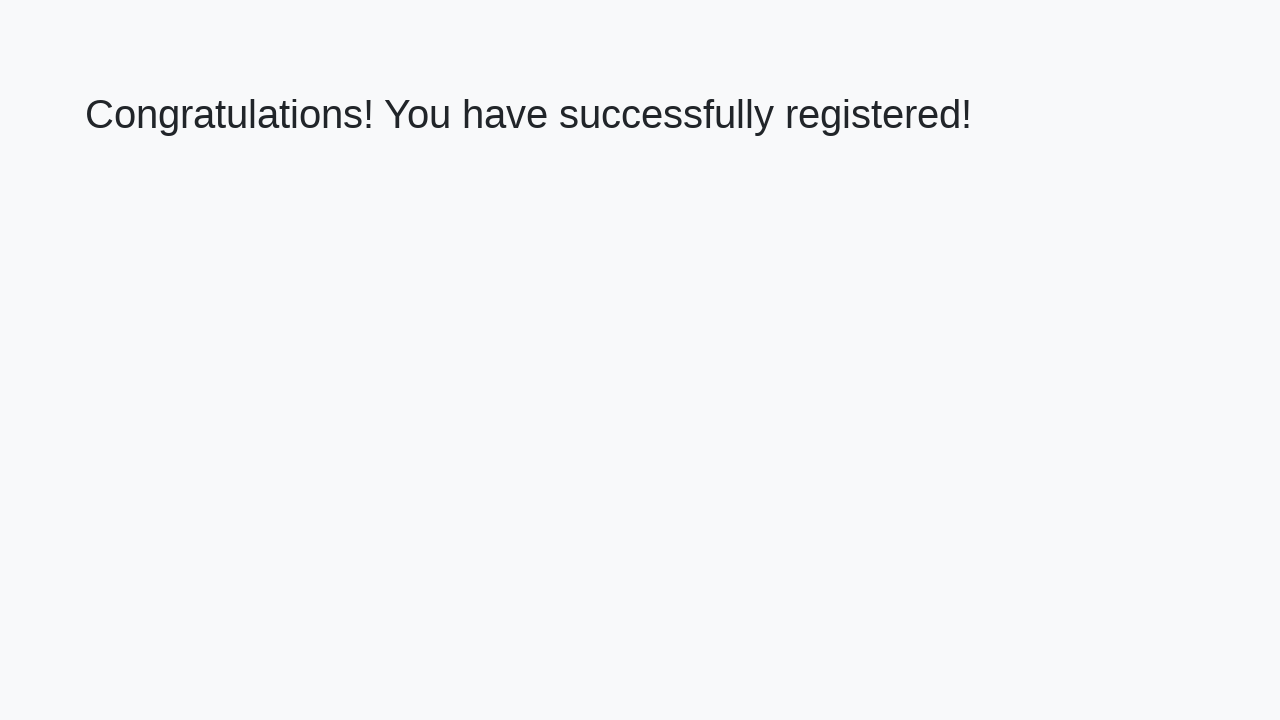

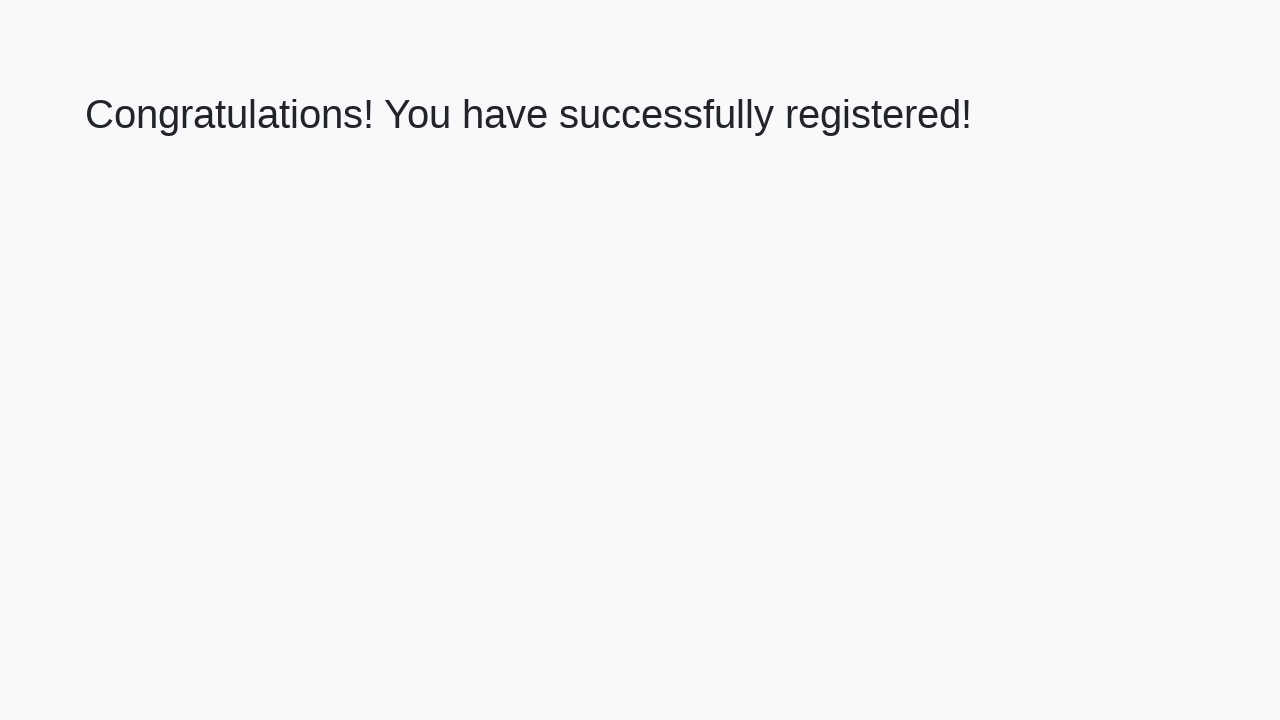